Tests keyboard interactions on an auto-complete input field by typing a name with proper capitalization using shift key

Starting URL: https://demoqa.com/auto-complete

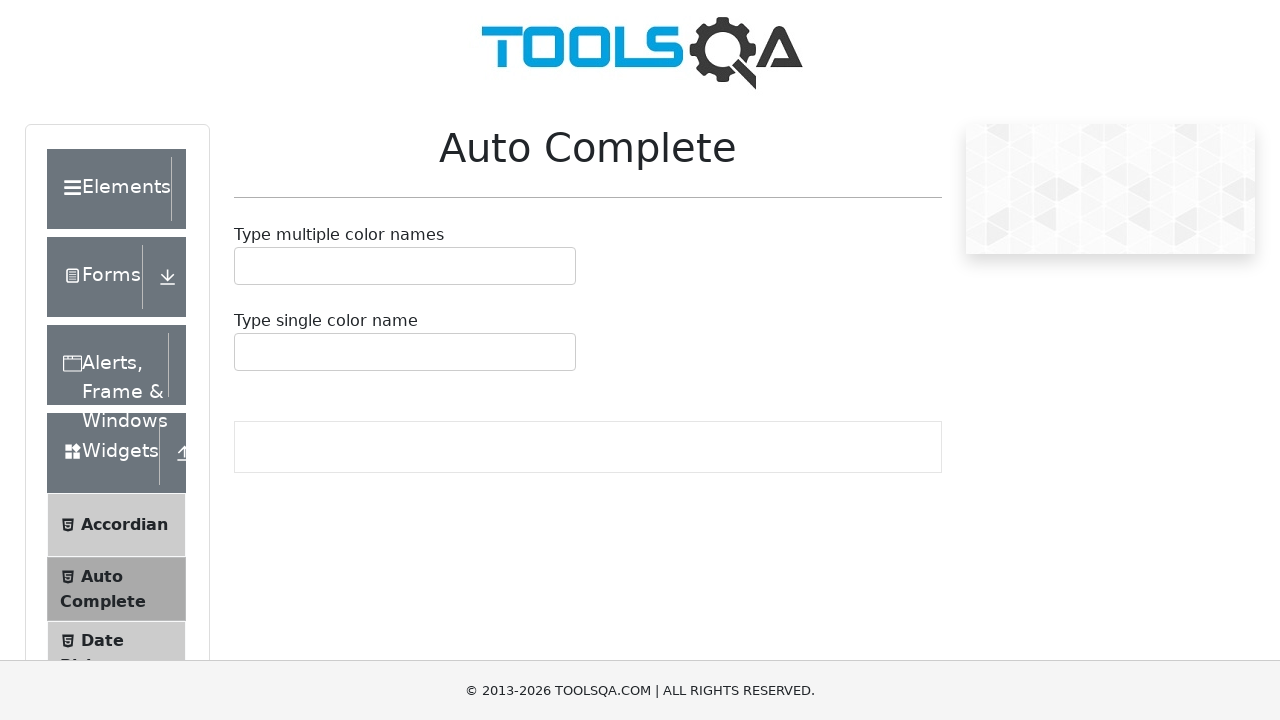

Clicked on the auto-complete input field at (405, 352) on #autoCompleteSingleContainer
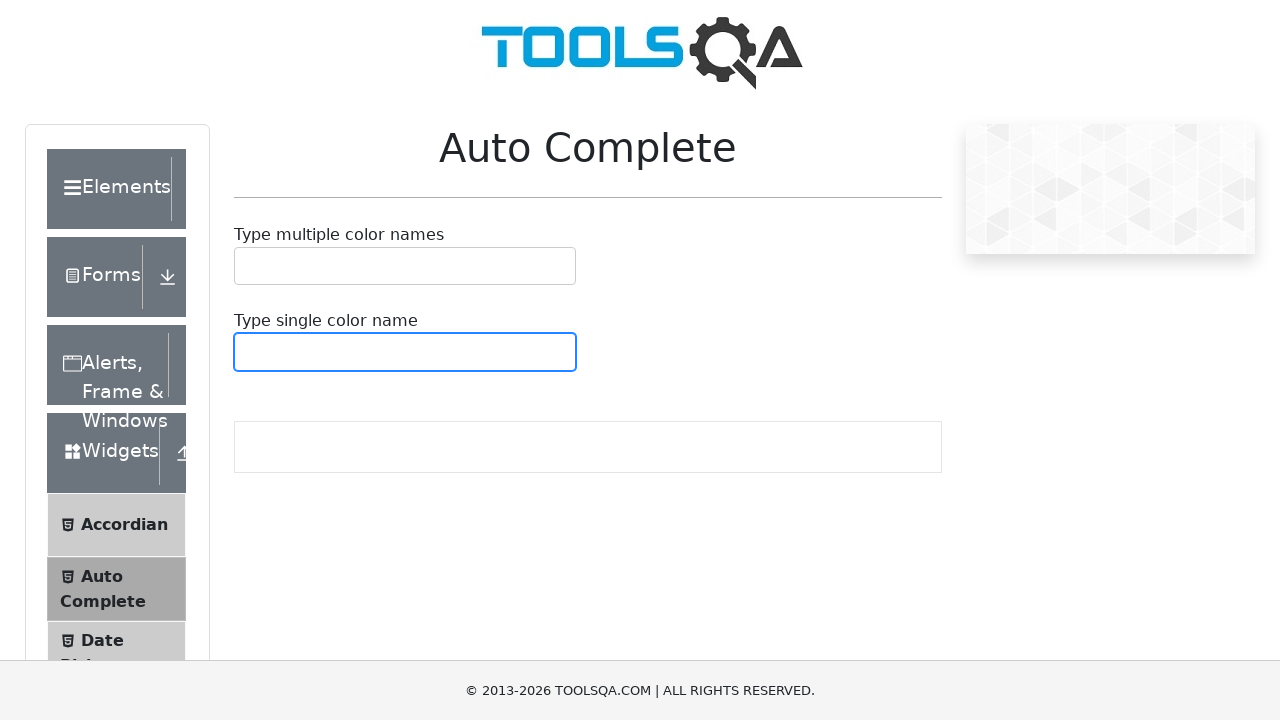

Pressed Shift key down
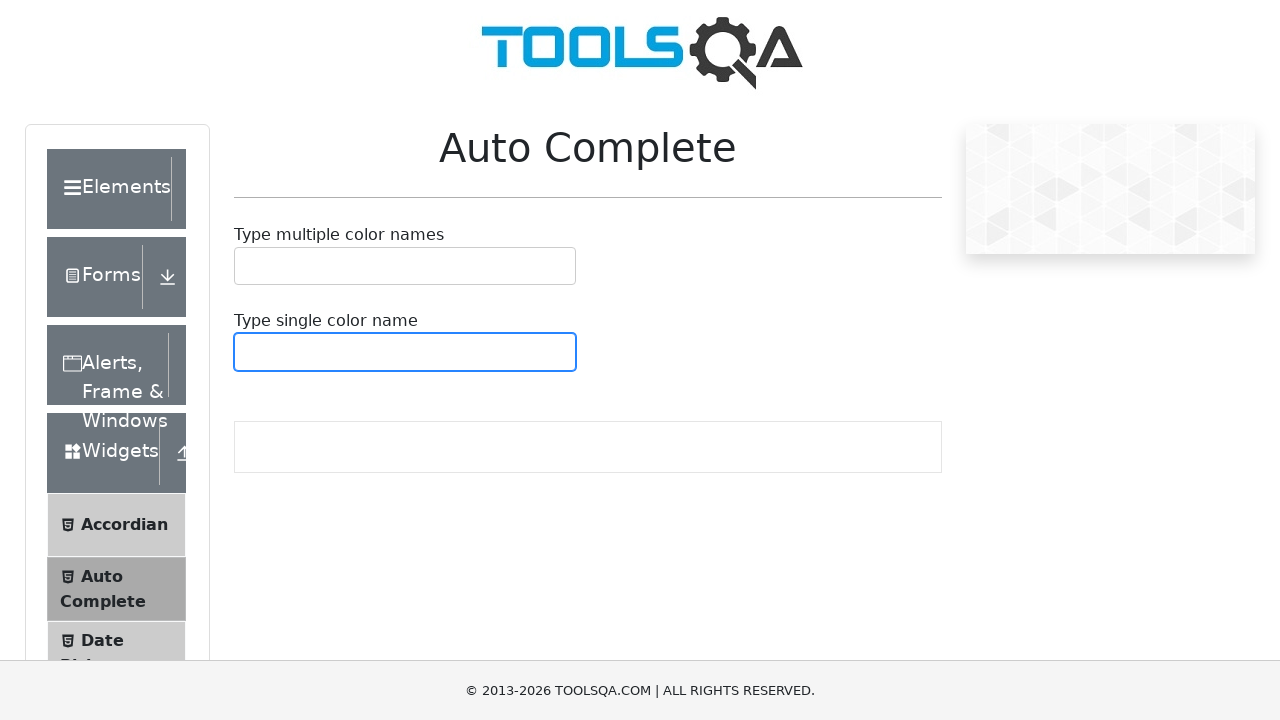

Typed 'b' with Shift pressed to create capital 'B'
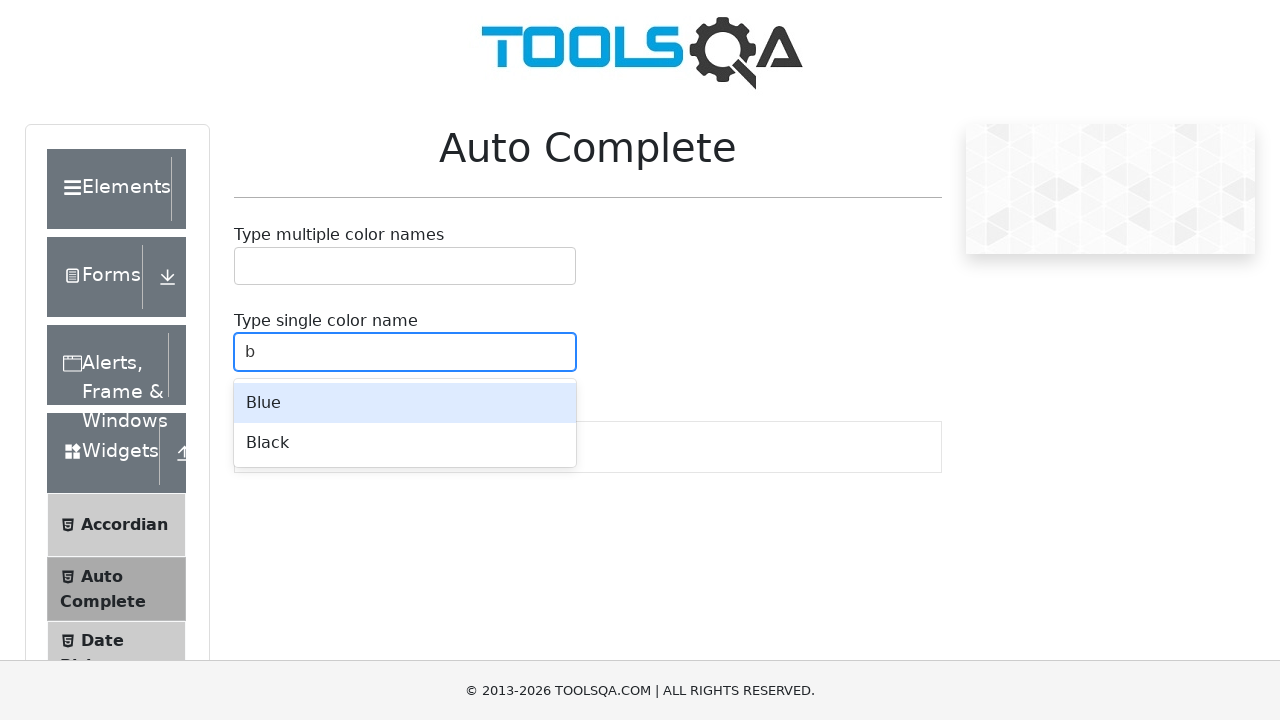

Released Shift key
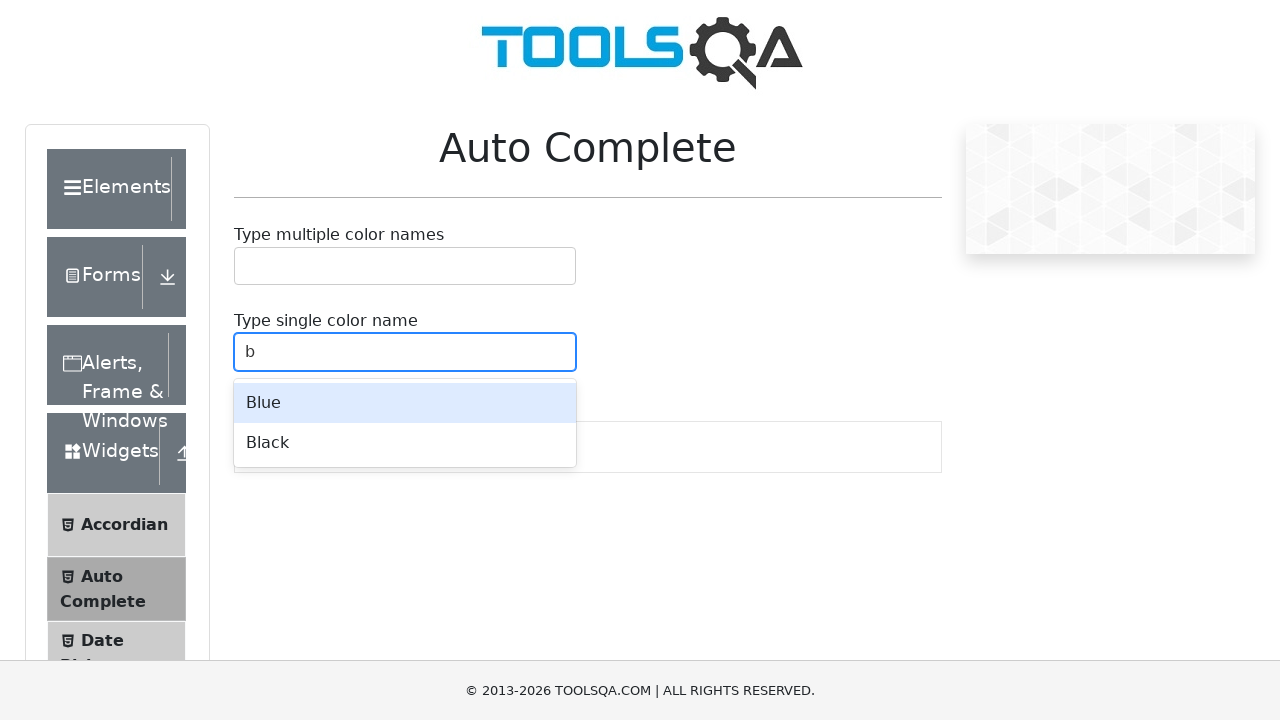

Typed 'ehruz' to complete the name 'Behruz'
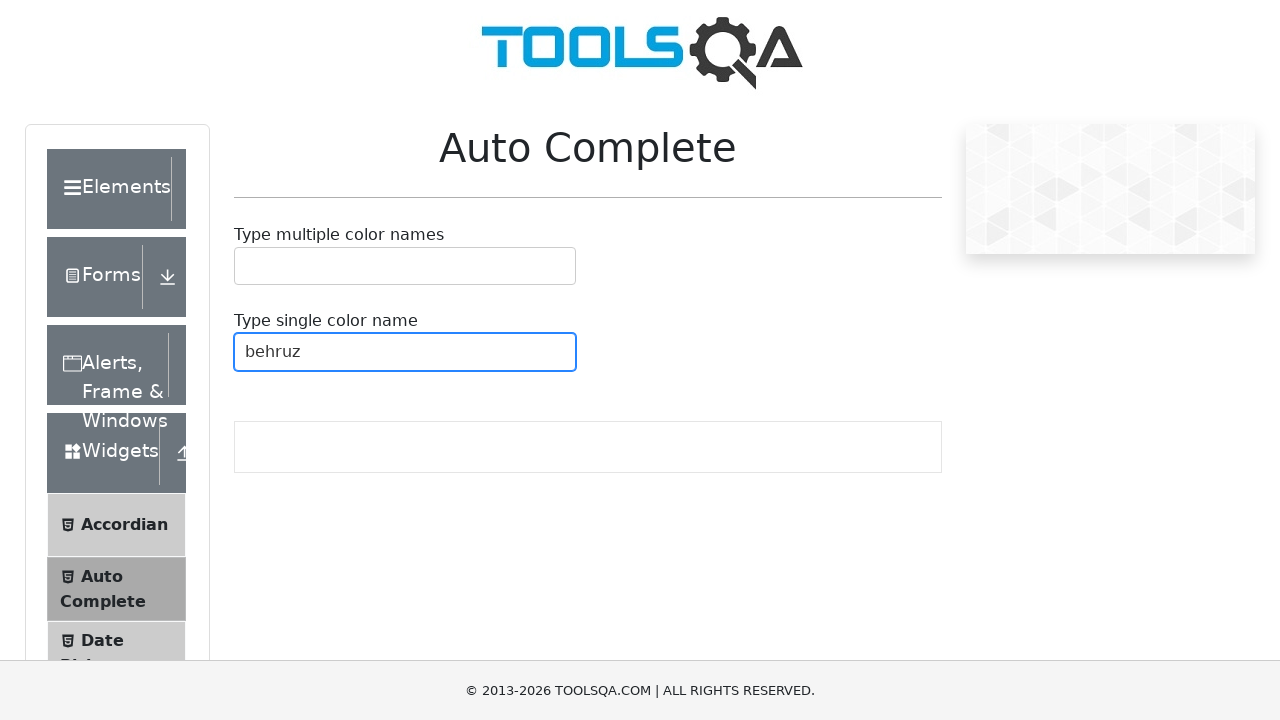

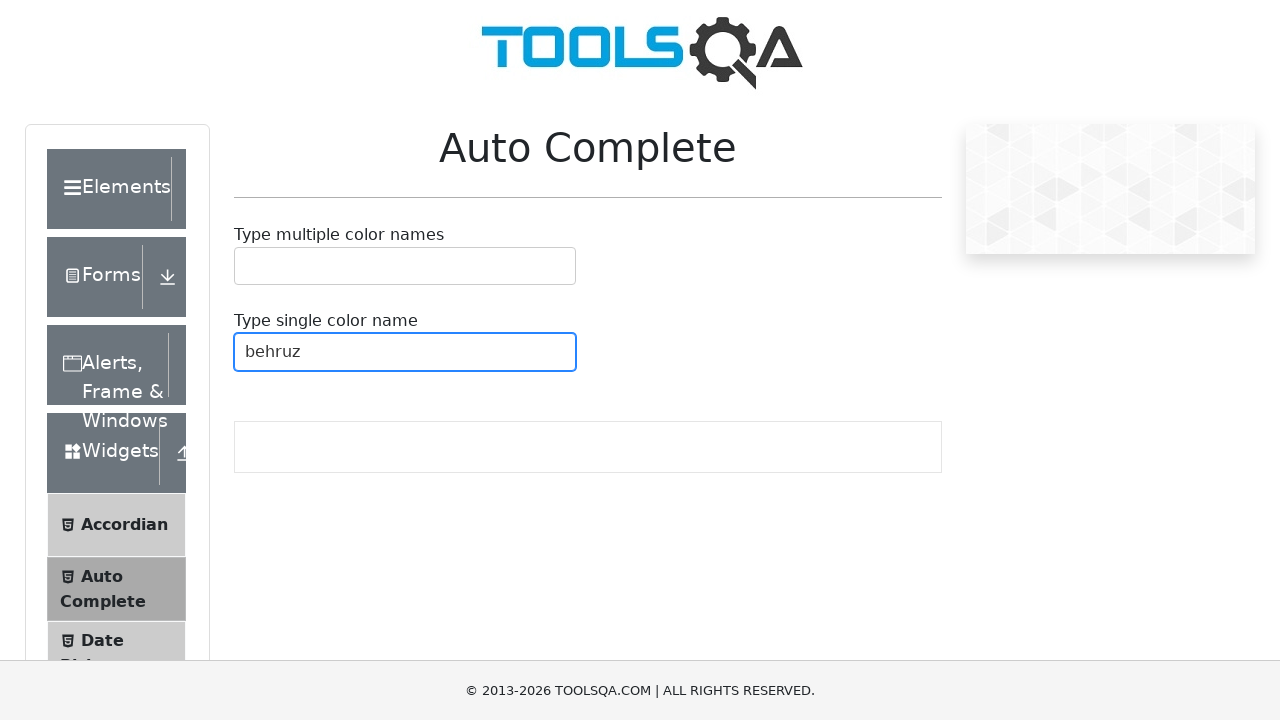